Tests a registration form by filling in first name, last name, address fields, selecting gender radio buttons, selecting hobby checkbox, clearing a field, and toggling selections

Starting URL: https://demo.automationtesting.in/Register.html

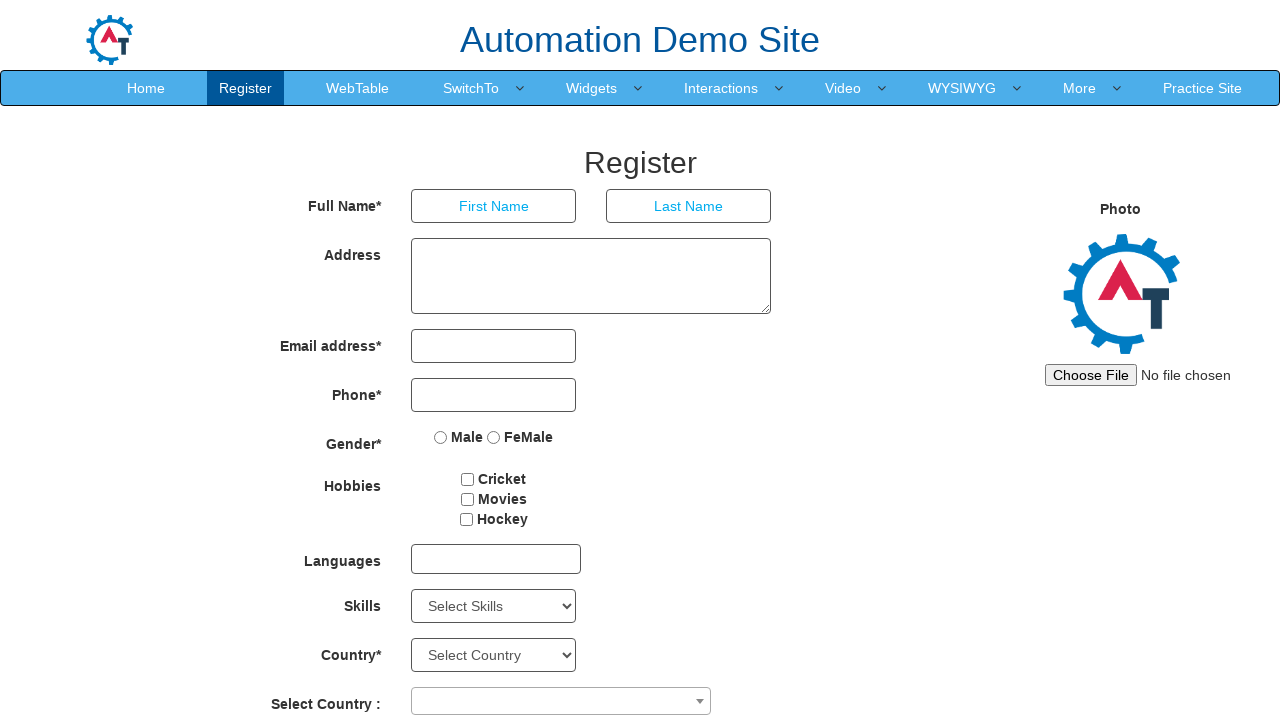

Filled first name field with 'vibu' on input[placeholder='First Name']
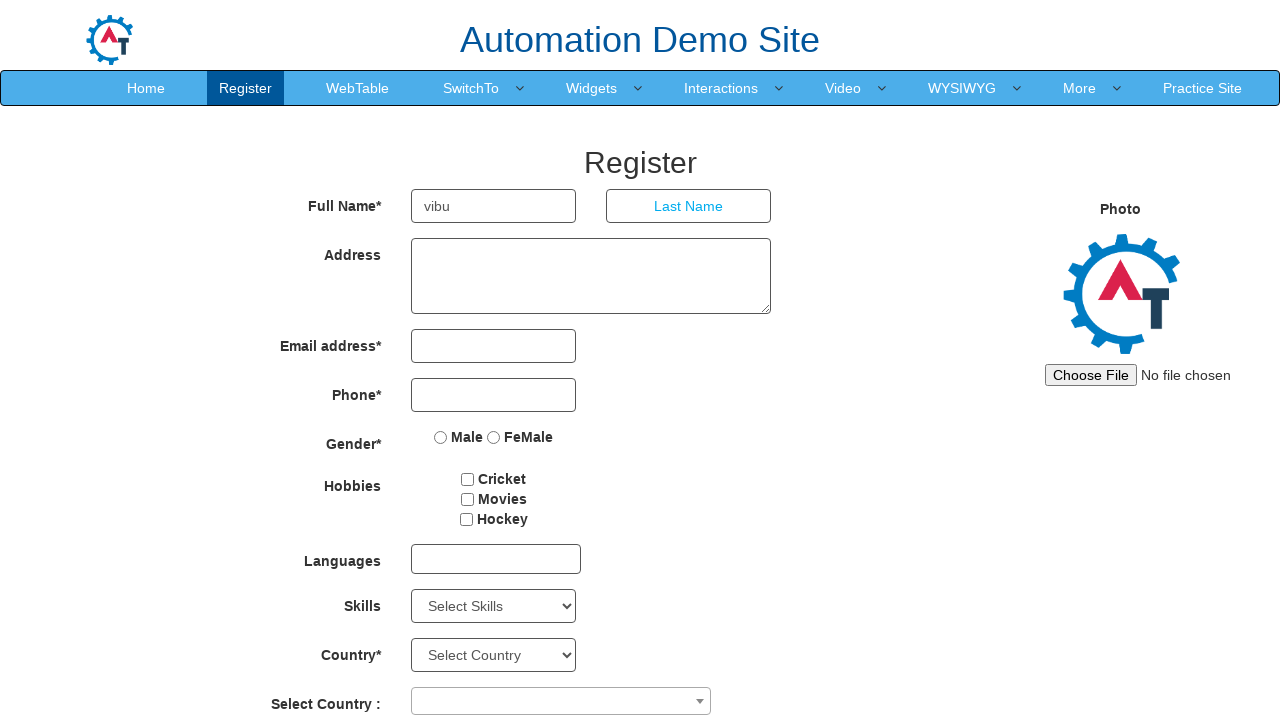

Filled last name field with 'vishanth' on input[placeholder='Last Name']
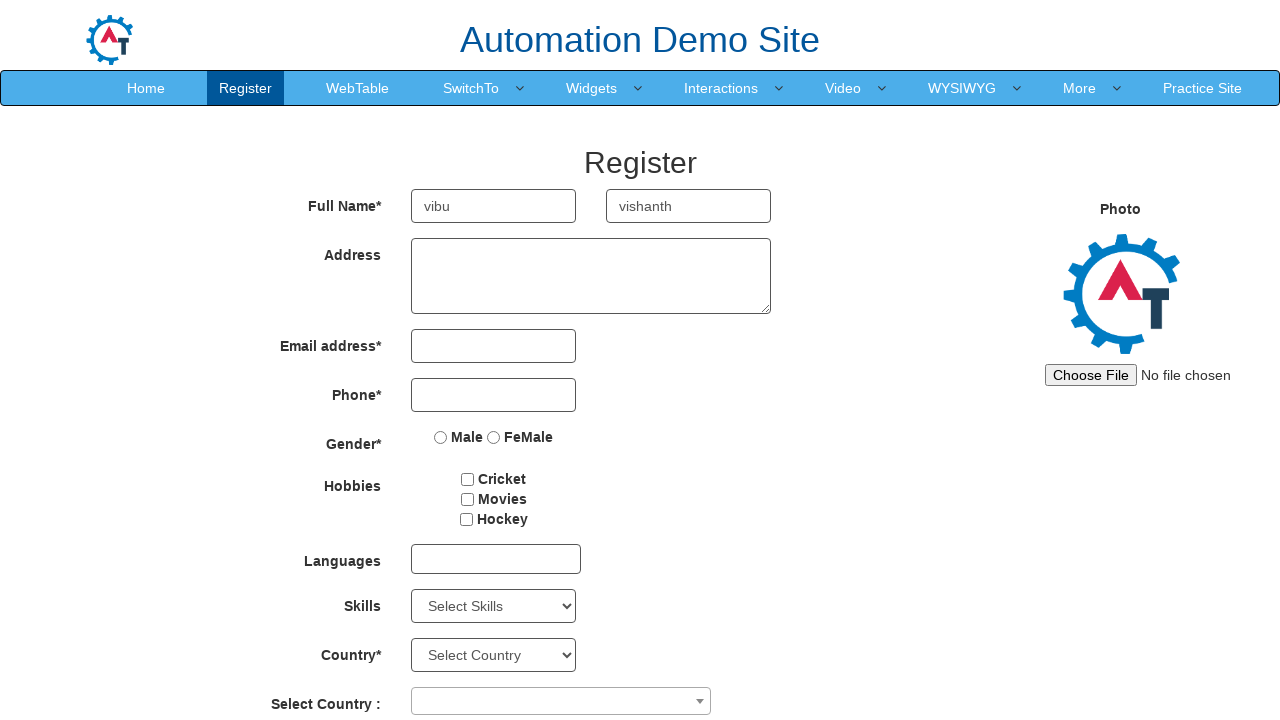

Filled address field with 'Pondicherry-01' on textarea[ng-model='Adress']
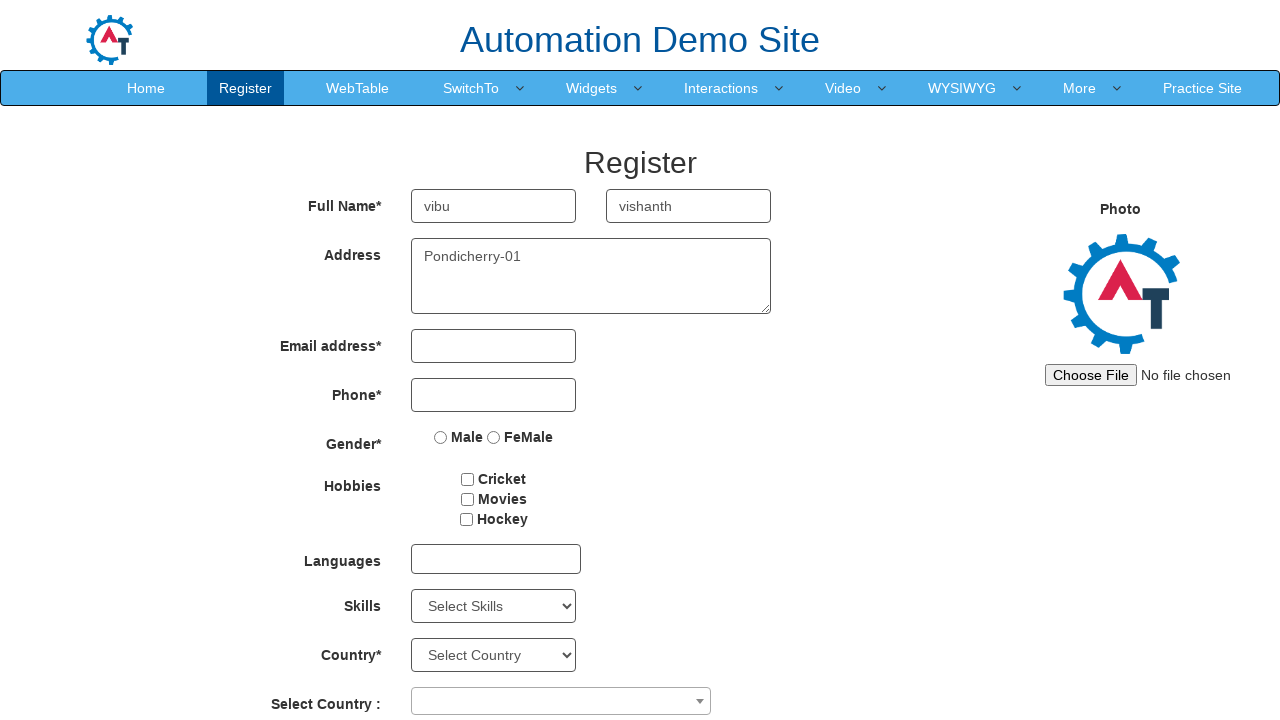

Selected Female radio button at (494, 437) on input[value='FeMale']
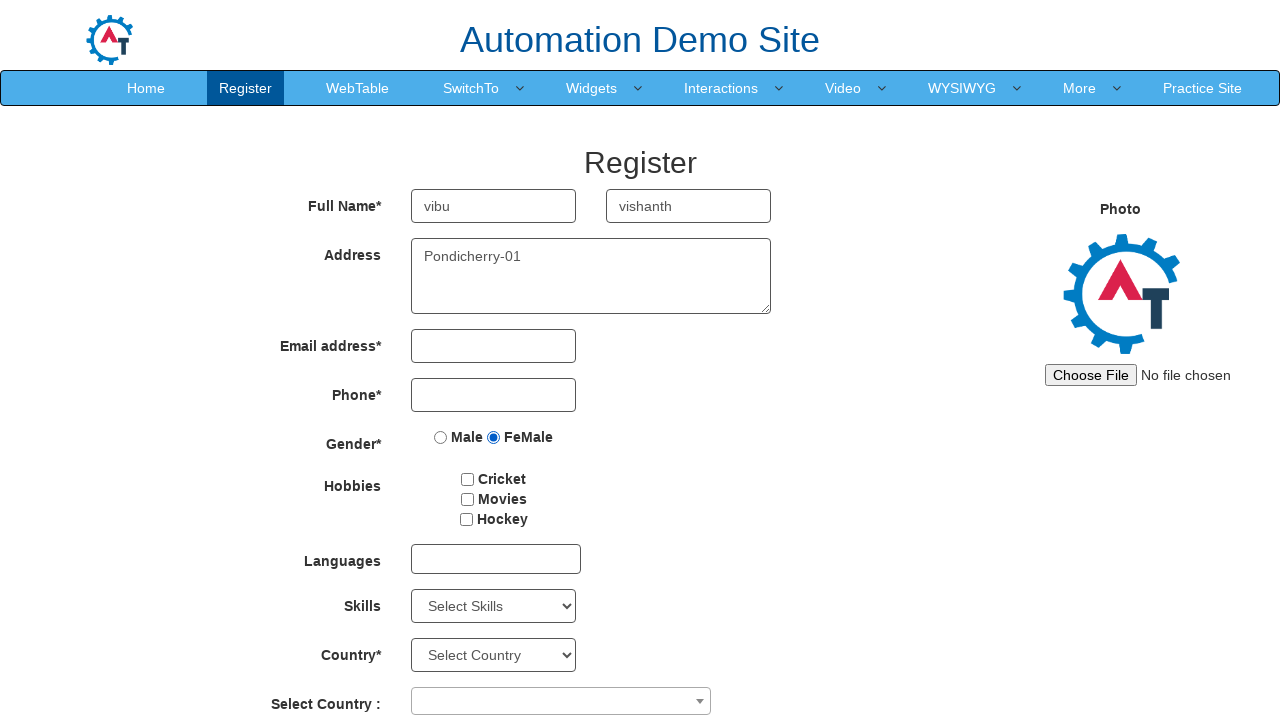

Selected Male radio button, changing from Female selection at (441, 437) on input[value='Male']
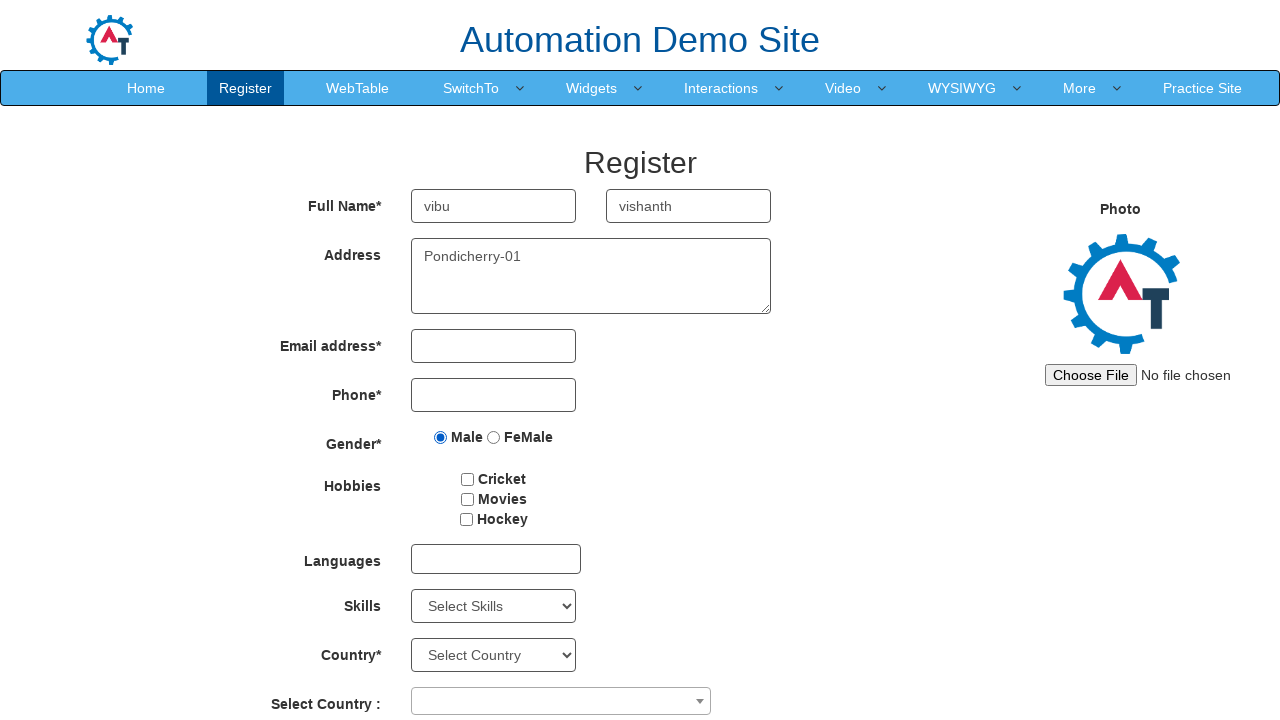

Selected Cricket hobby checkbox at (468, 479) on input[value='Cricket']
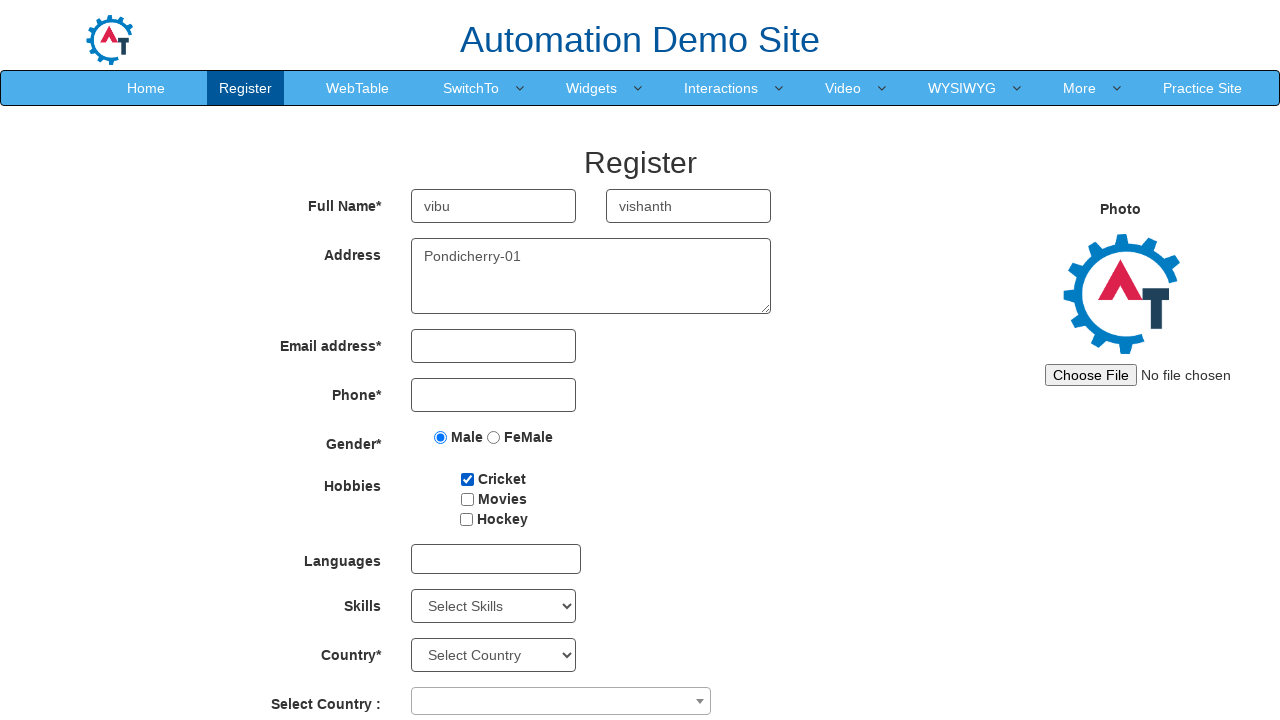

Cleared last name field on input[placeholder='Last Name']
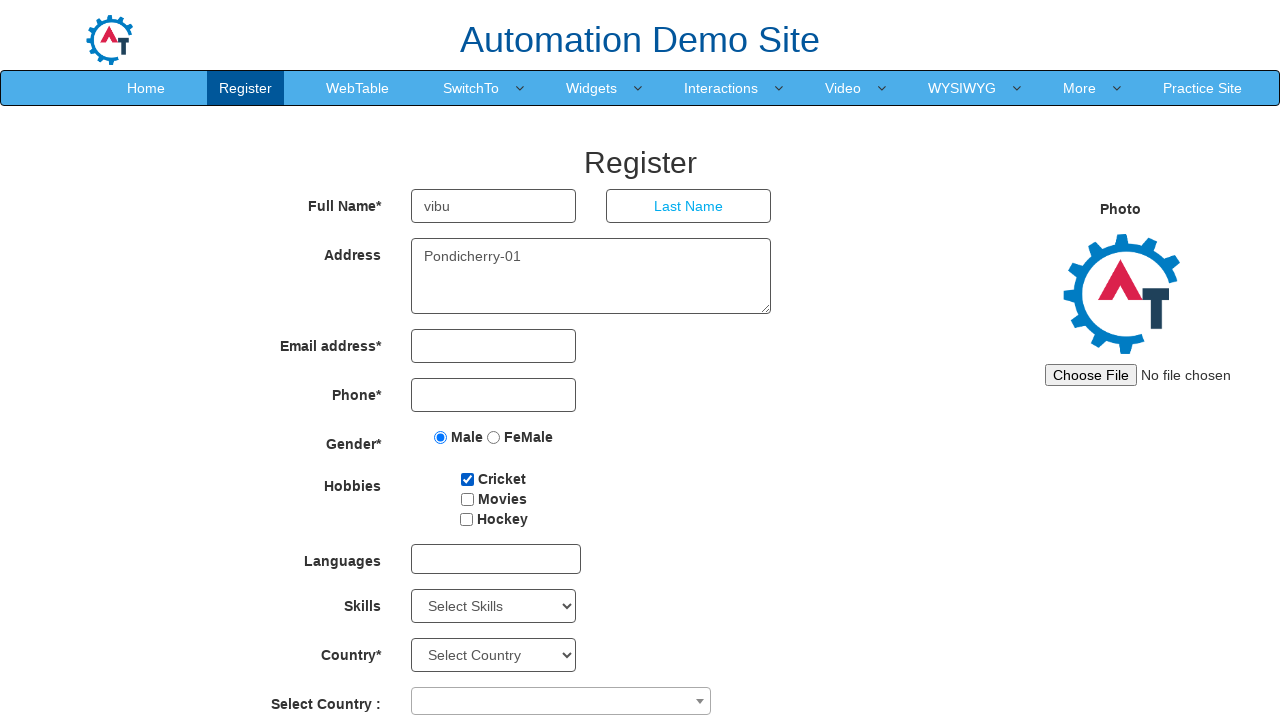

Clicked Male radio button again to toggle selection at (441, 437) on input[value='Male']
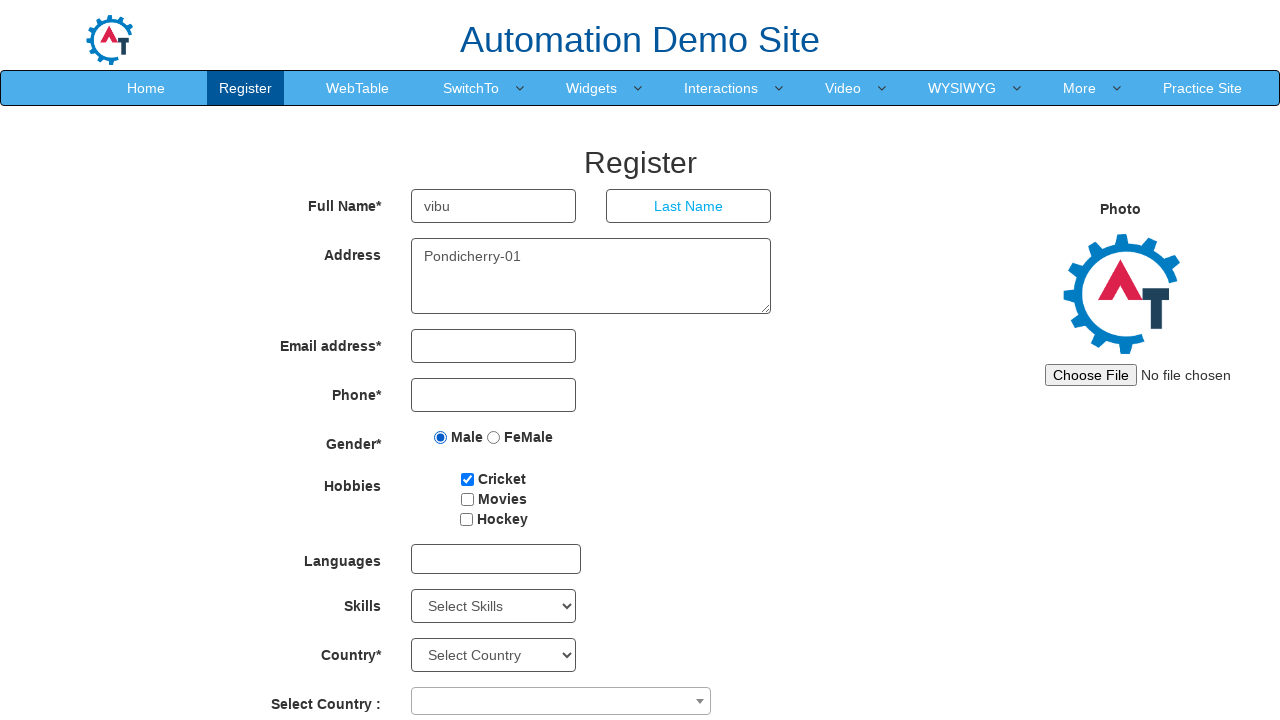

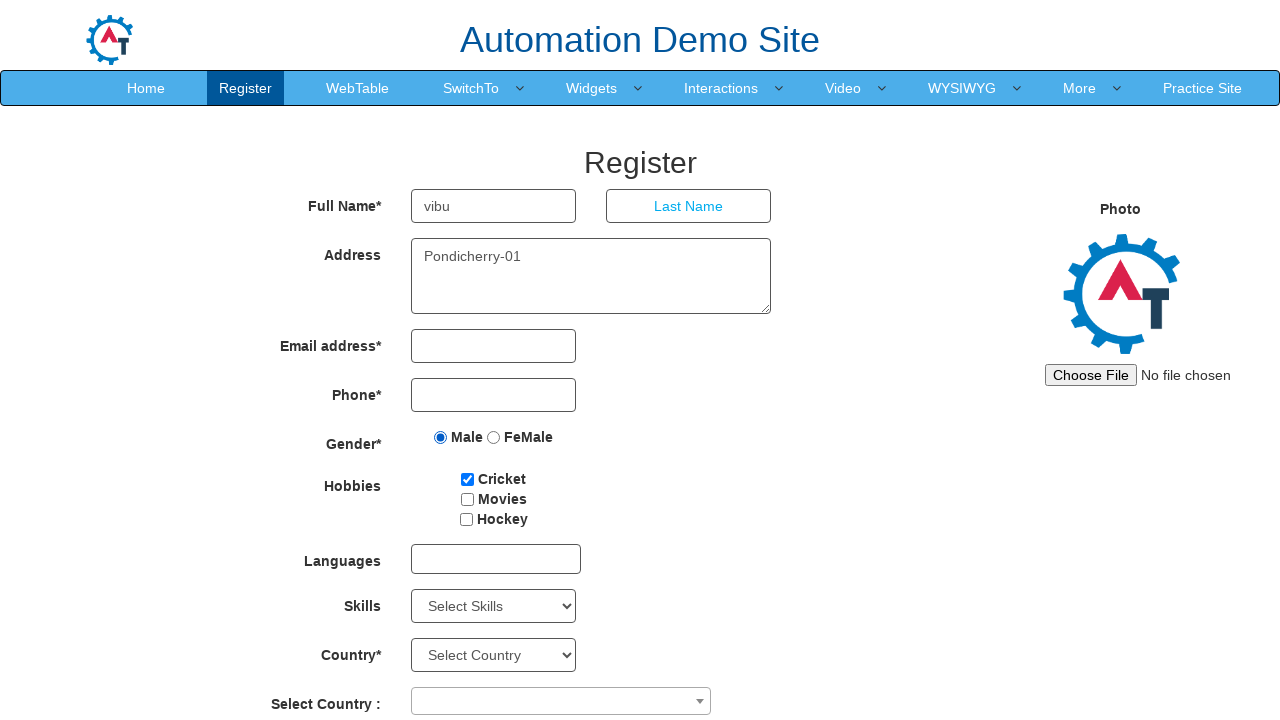